Navigates to the Playwright documentation website and clicks on the GitHub link in the navigation area.

Starting URL: https://playwright.dev/

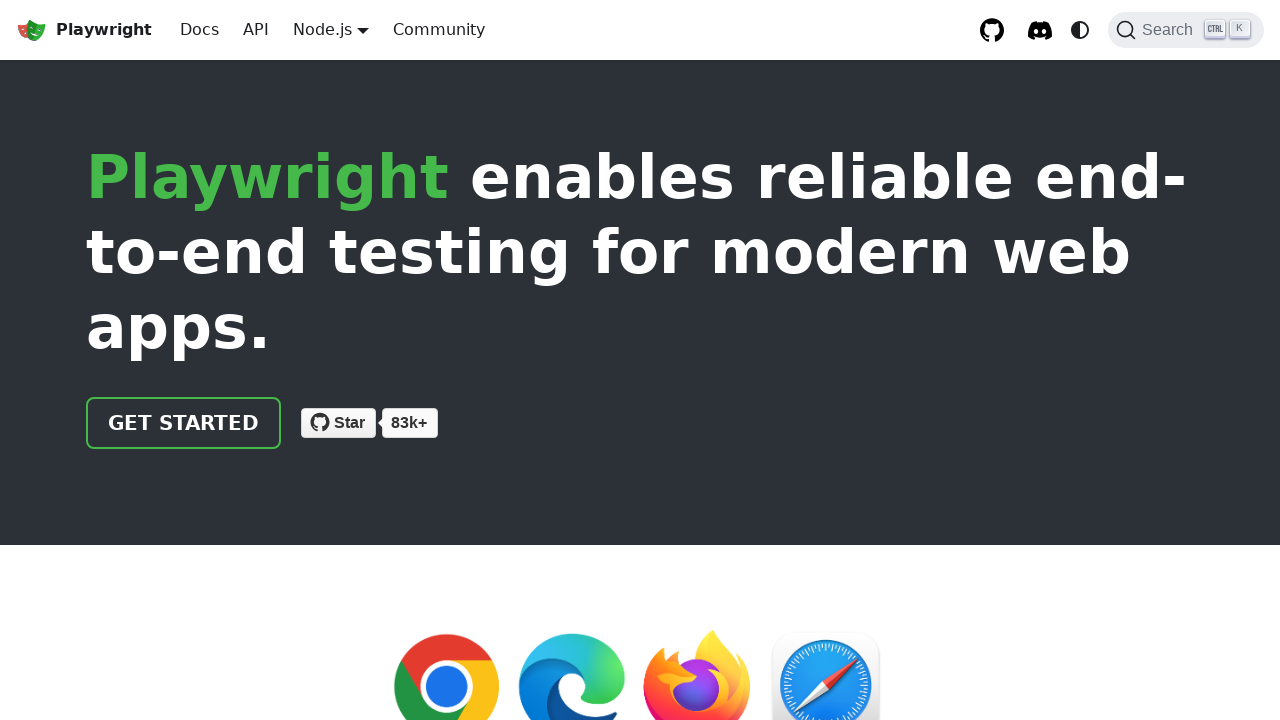

Waited 2 seconds for page to load
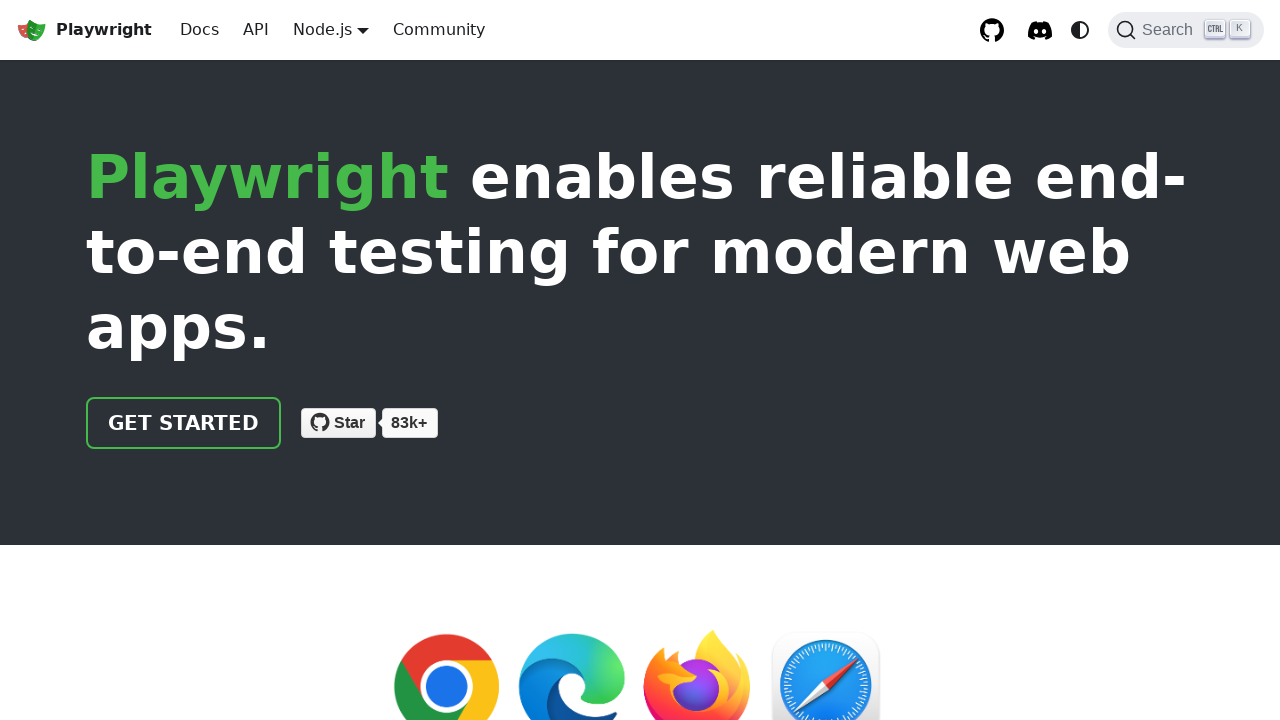

Clicked on the GitHub link in the navigation area at (350, 422) on .gh-text
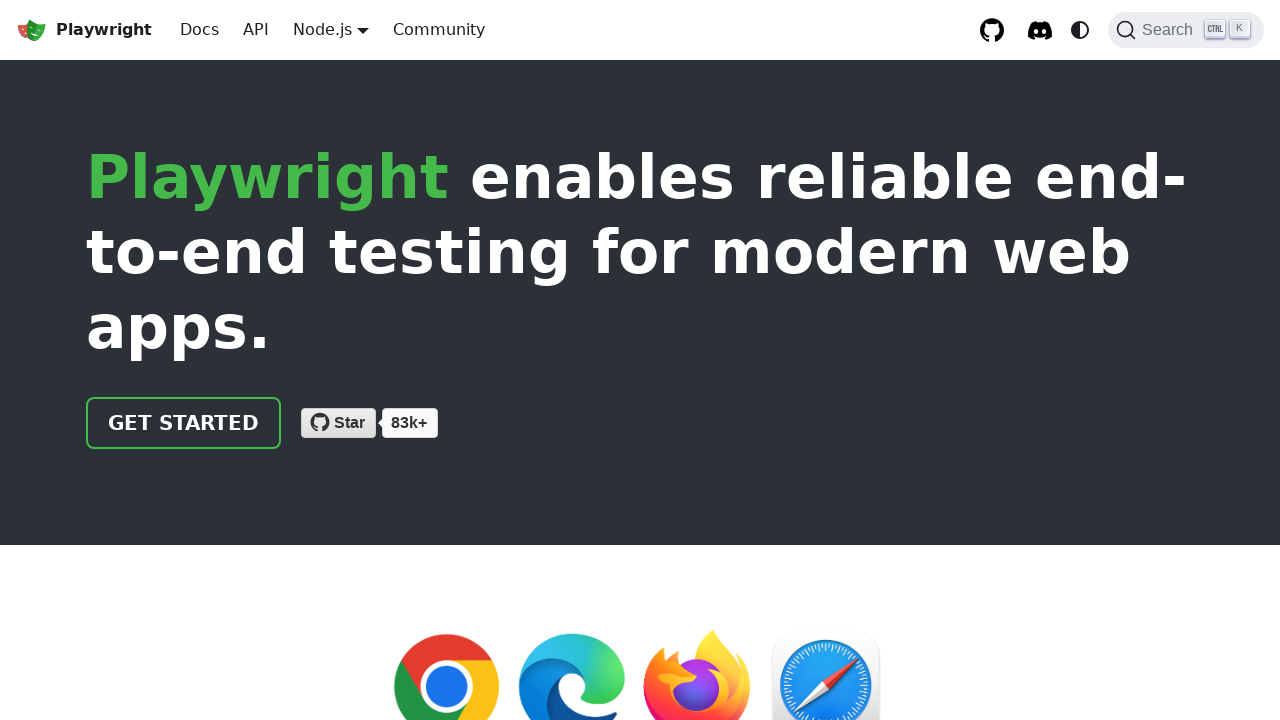

Navigation completed and network idle state reached
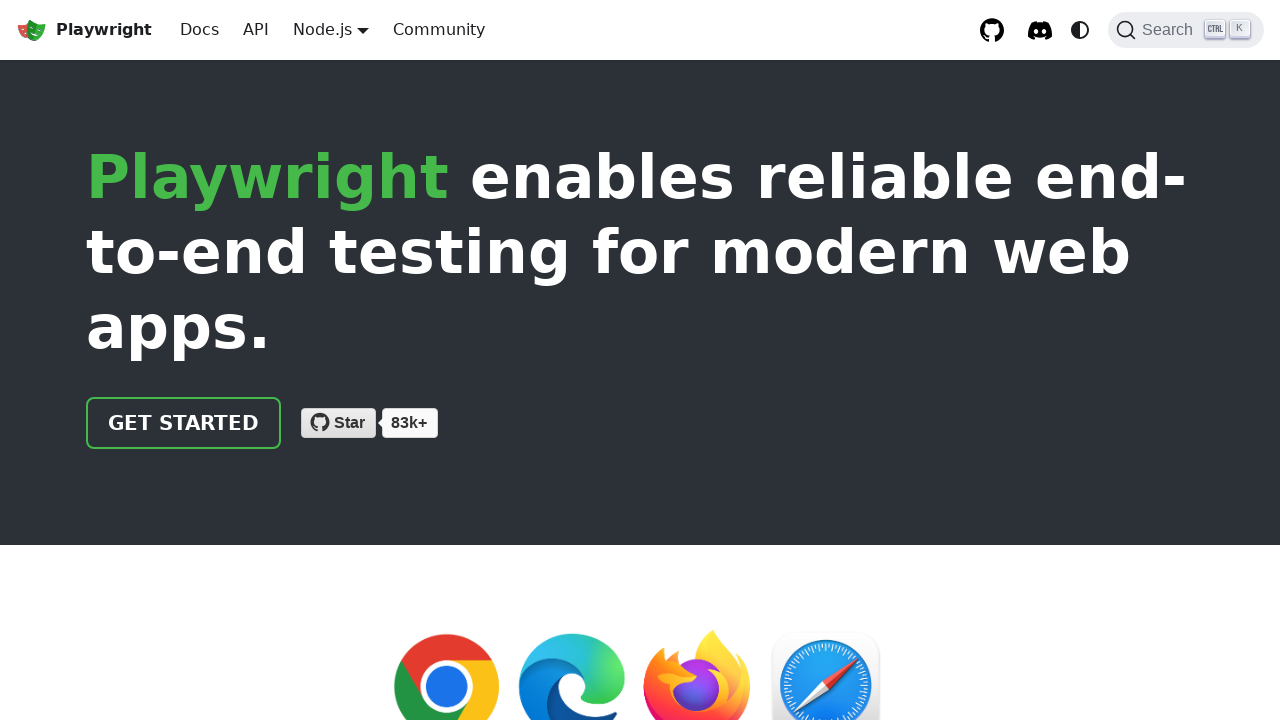

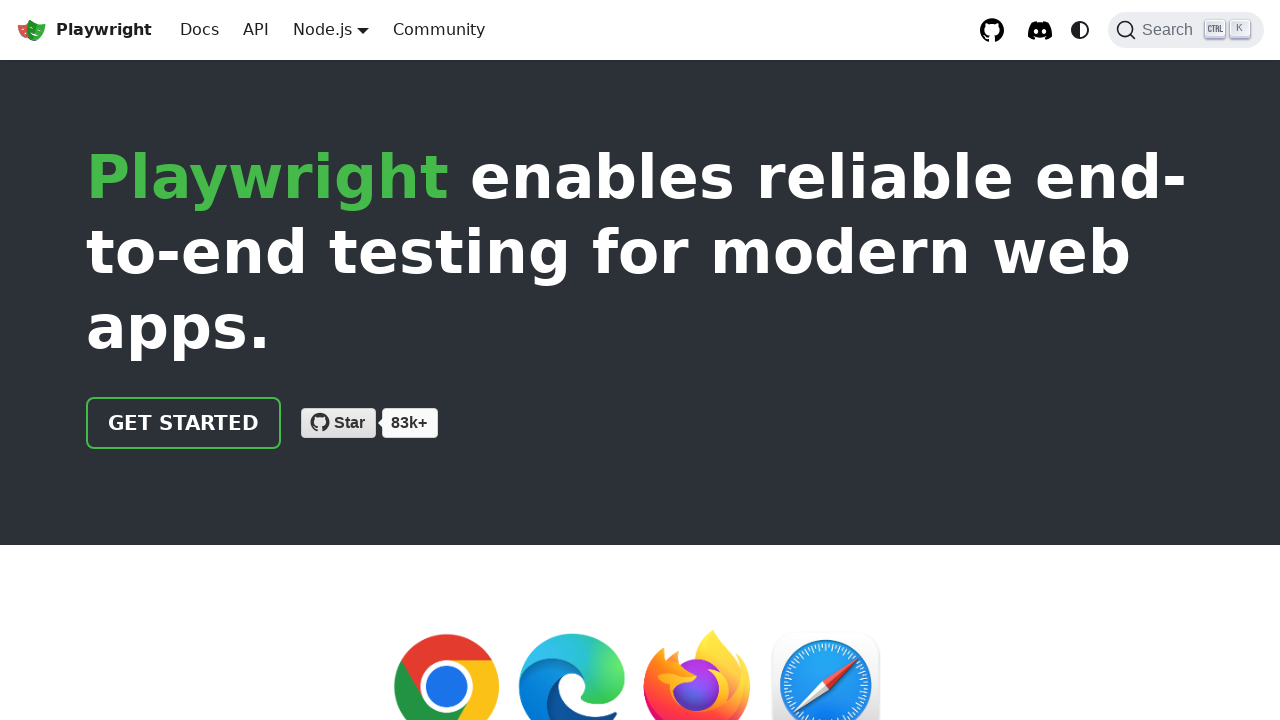